Tests that the complete all checkbox updates state when individual items are completed or cleared

Starting URL: https://demo.playwright.dev/todomvc

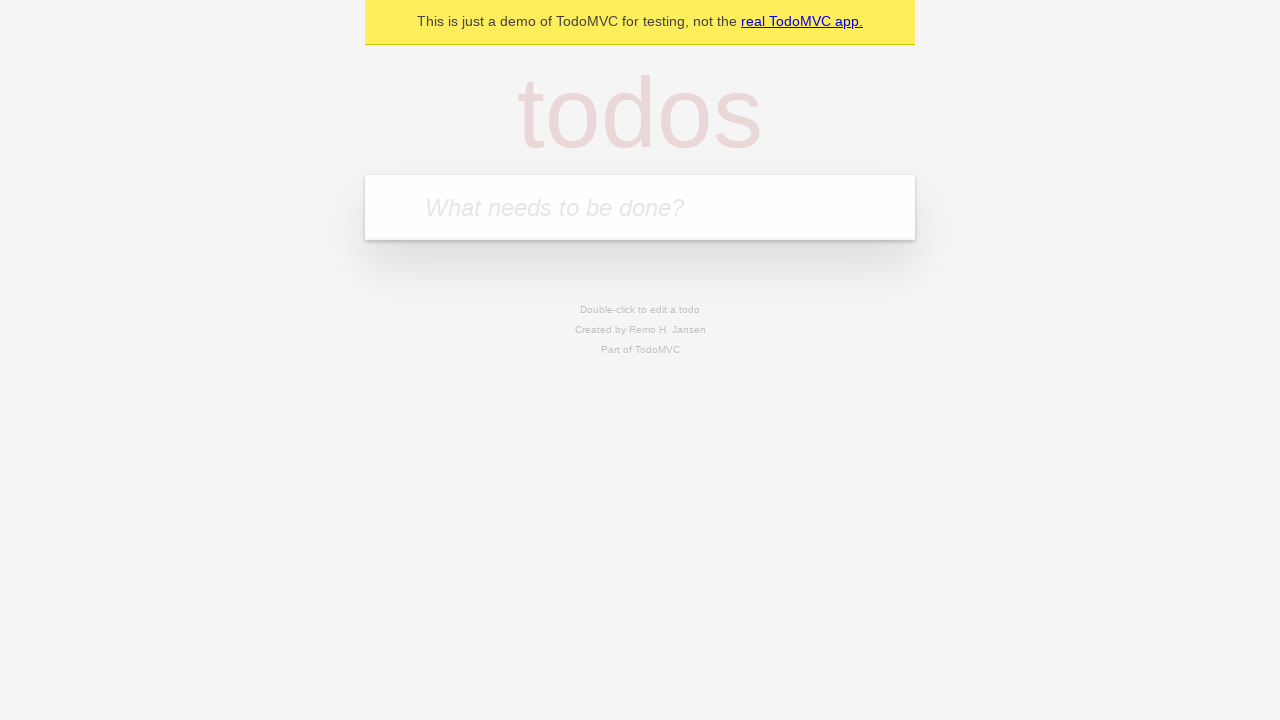

Filled todo input with 'buy some cheese' on internal:attr=[placeholder="What needs to be done?"i]
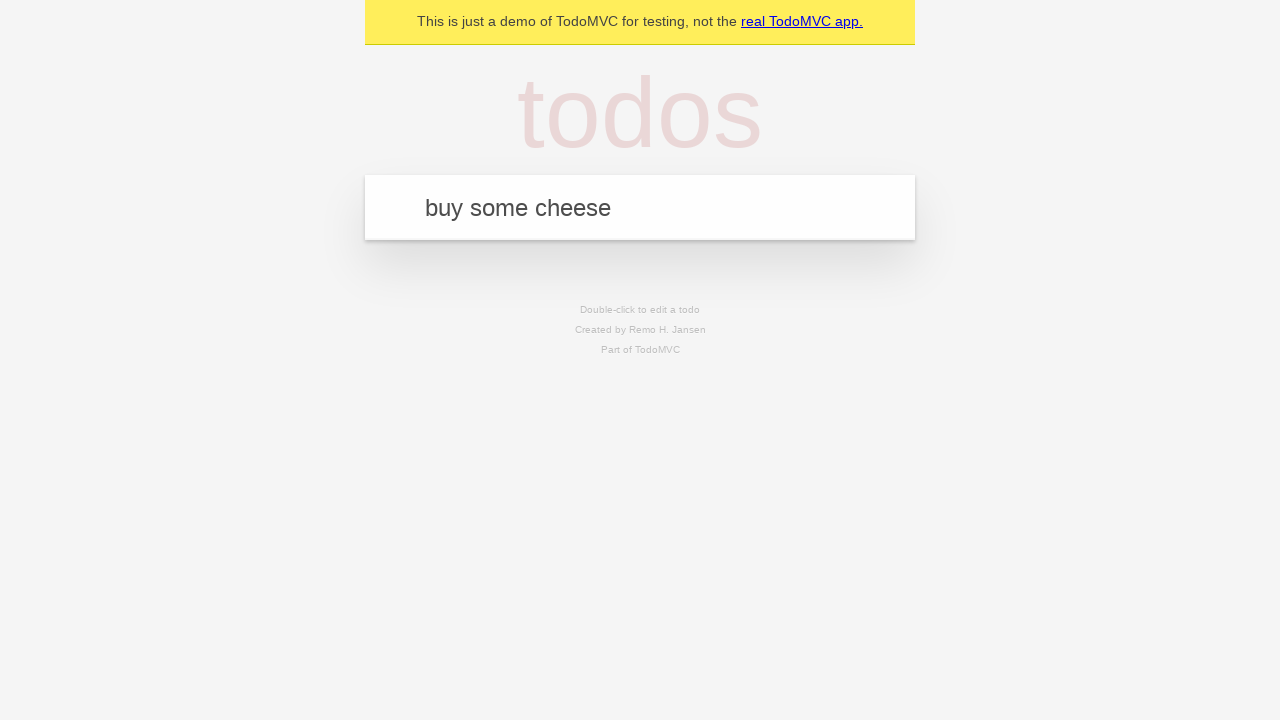

Pressed Enter to add first todo on internal:attr=[placeholder="What needs to be done?"i]
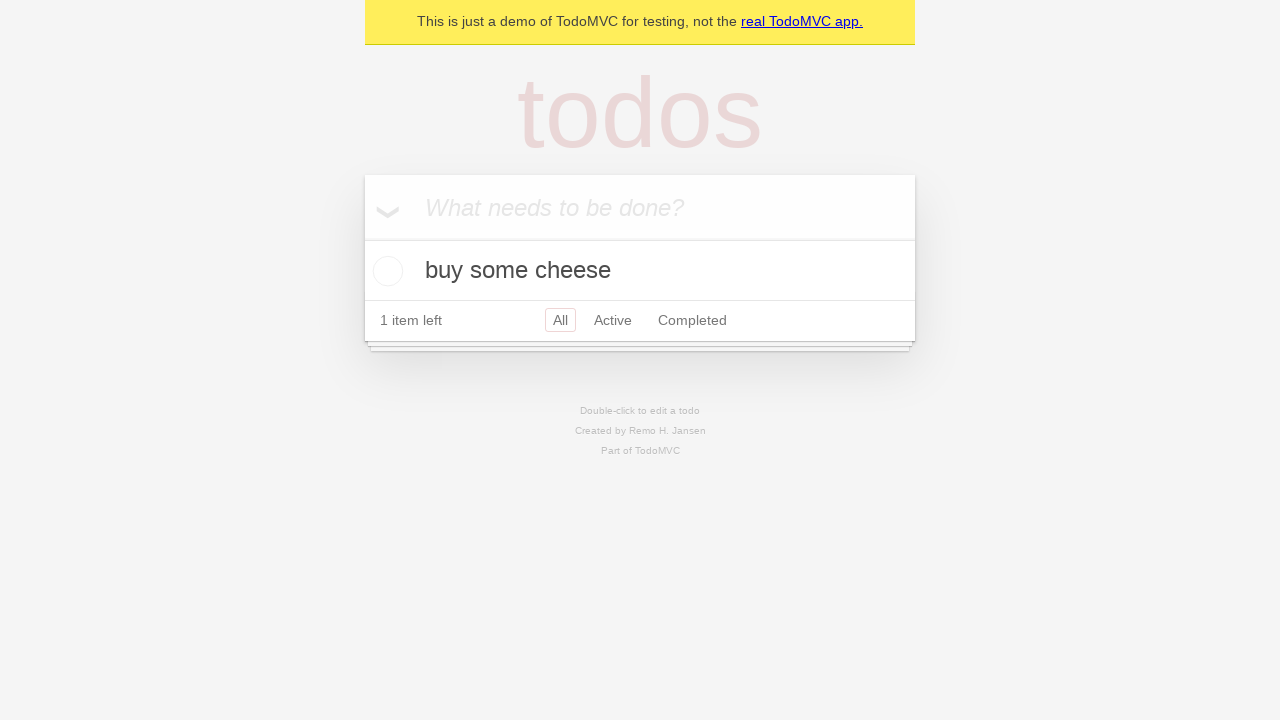

Filled todo input with 'feed the cat' on internal:attr=[placeholder="What needs to be done?"i]
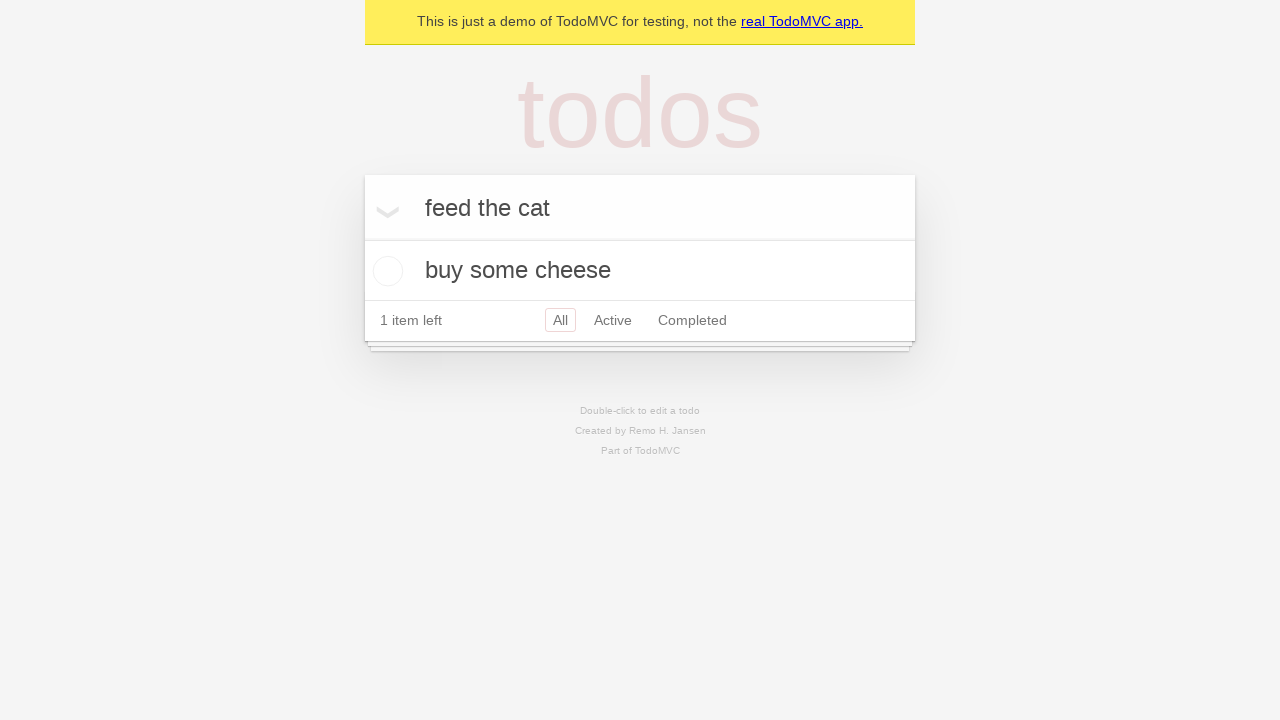

Pressed Enter to add second todo on internal:attr=[placeholder="What needs to be done?"i]
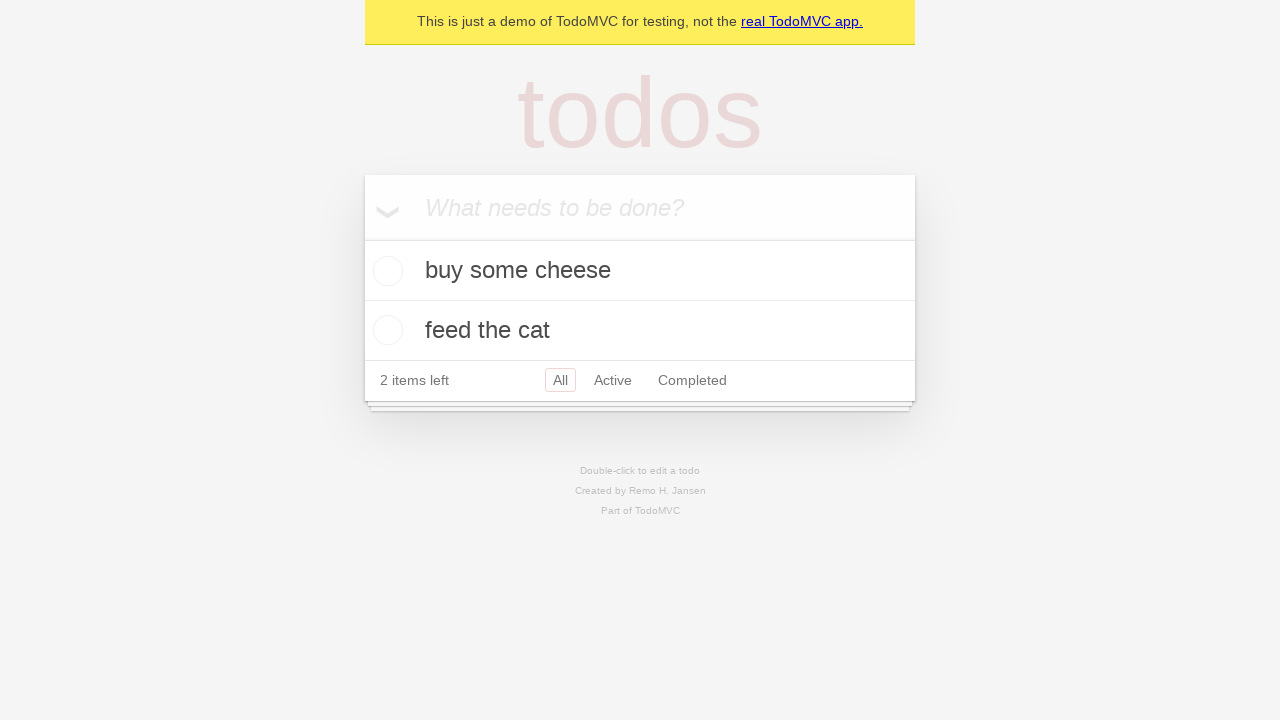

Filled todo input with 'book a doctors appointment' on internal:attr=[placeholder="What needs to be done?"i]
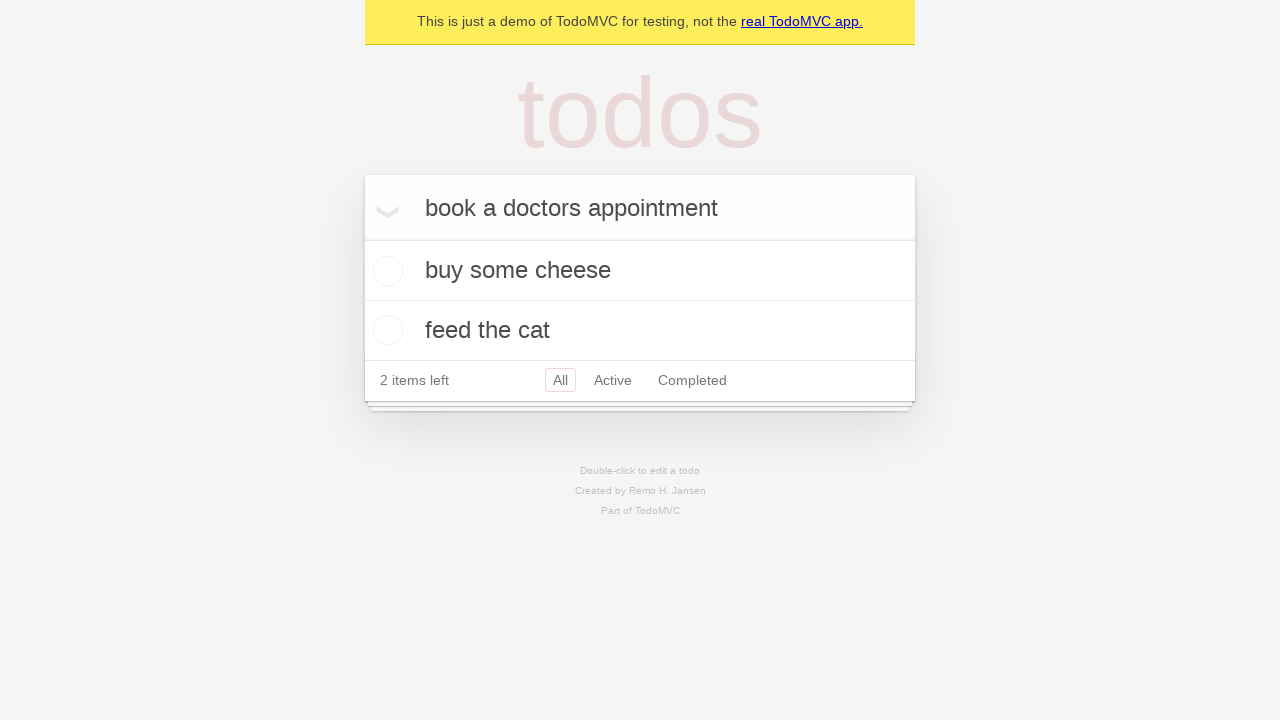

Pressed Enter to add third todo on internal:attr=[placeholder="What needs to be done?"i]
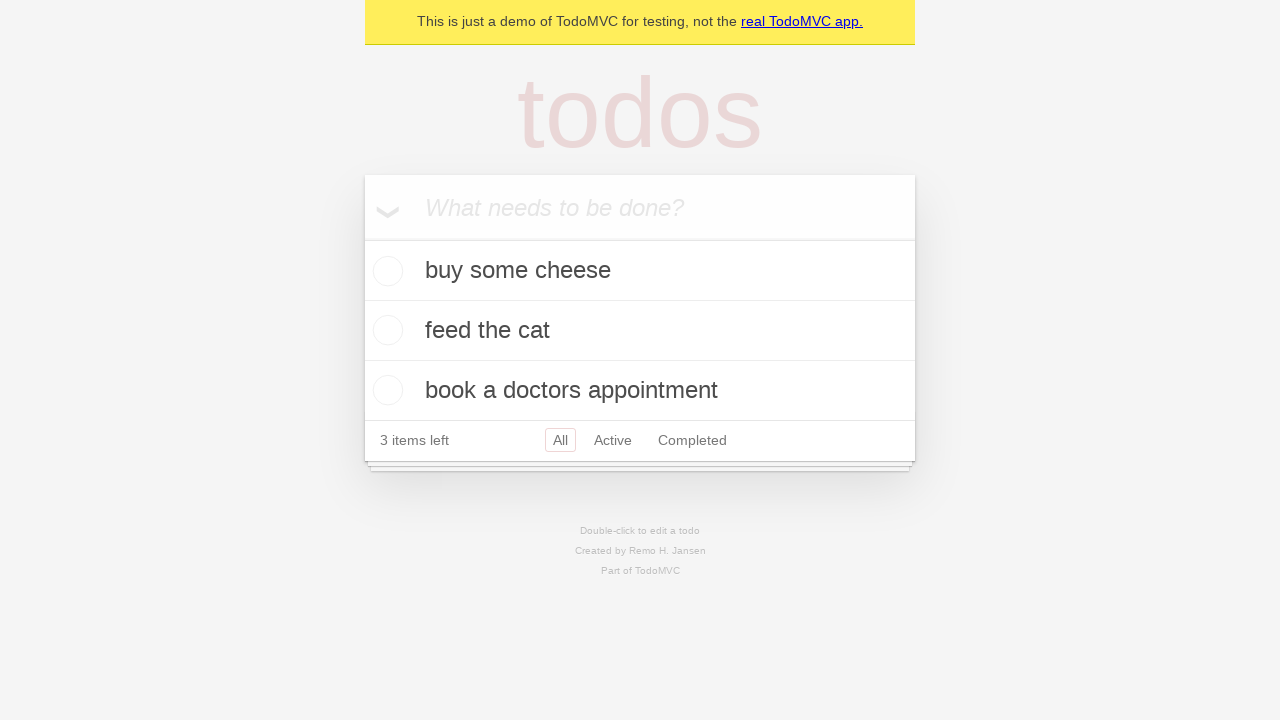

Clicked 'Mark all as complete' checkbox at (362, 238) on internal:label="Mark all as complete"i
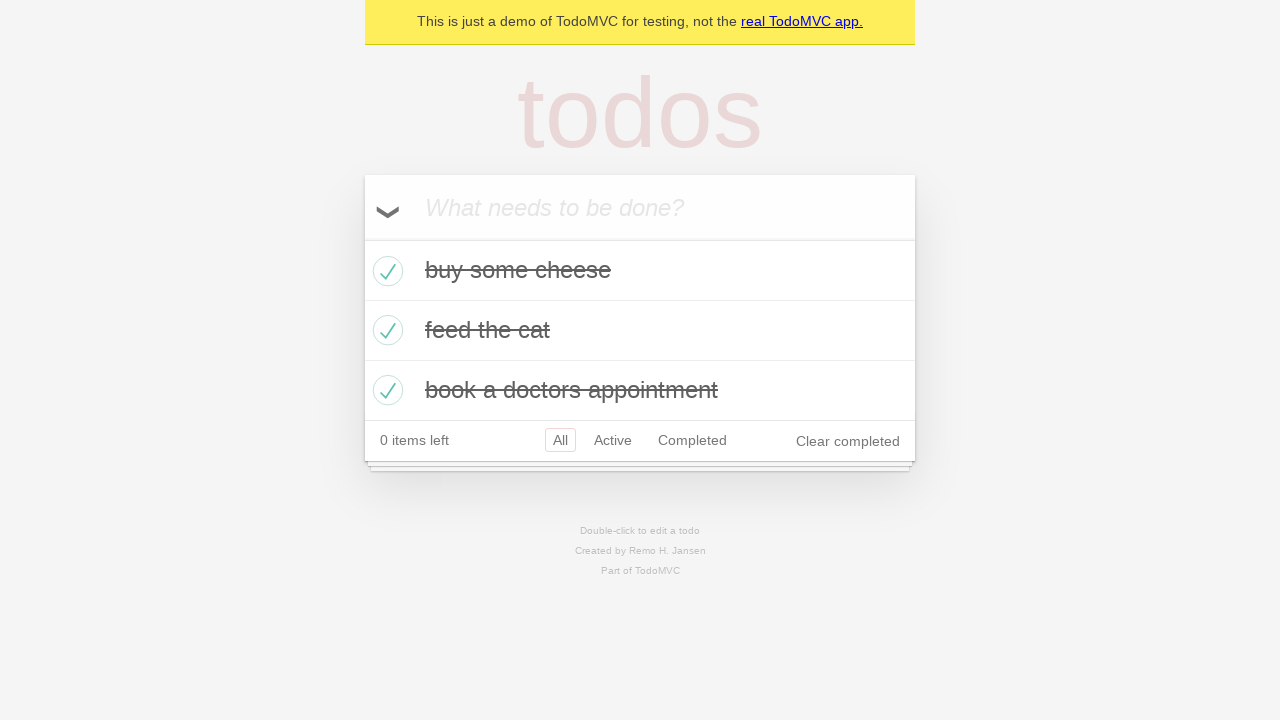

Unchecked first todo item at (385, 271) on internal:testid=[data-testid="todo-item"s] >> nth=0 >> internal:role=checkbox
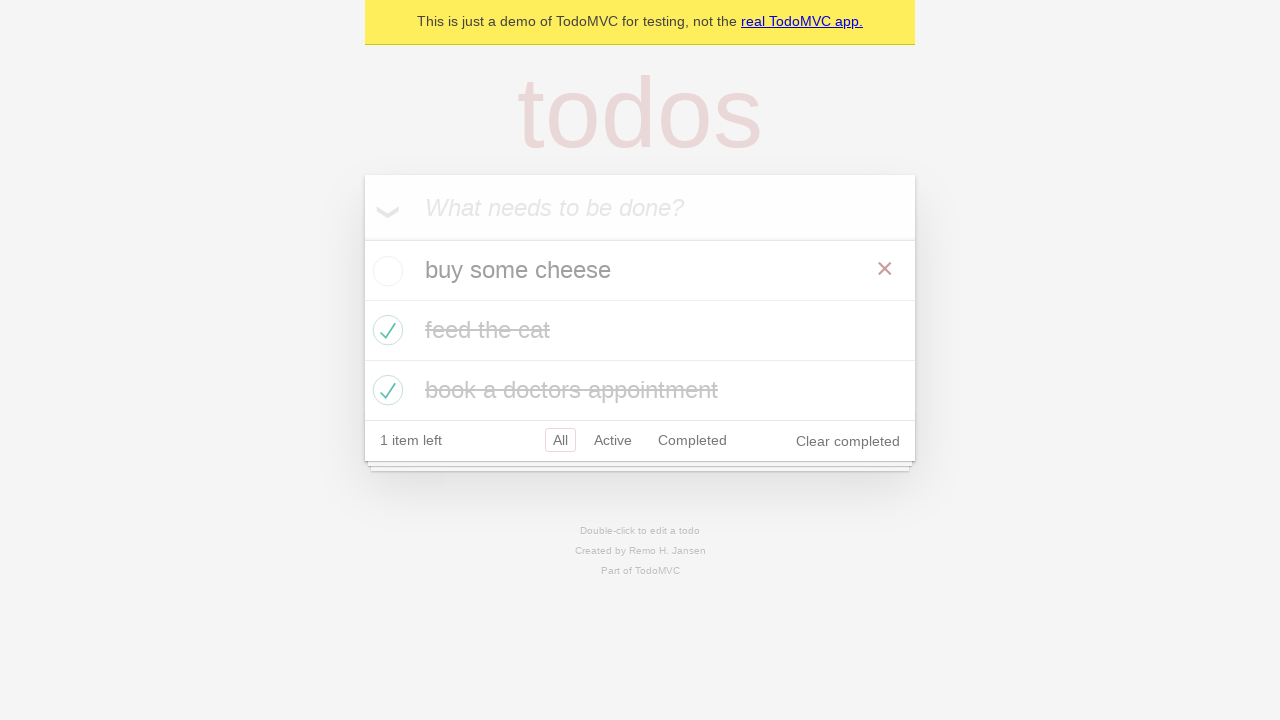

Re-checked first todo item at (385, 271) on internal:testid=[data-testid="todo-item"s] >> nth=0 >> internal:role=checkbox
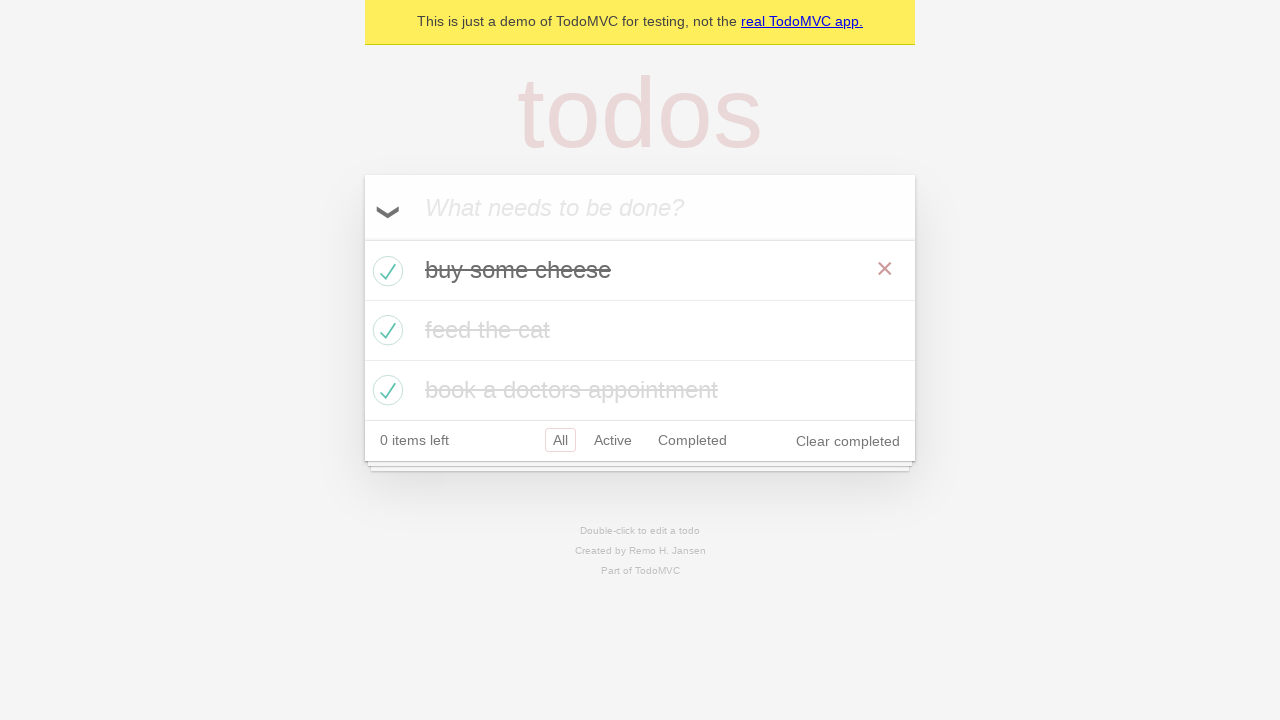

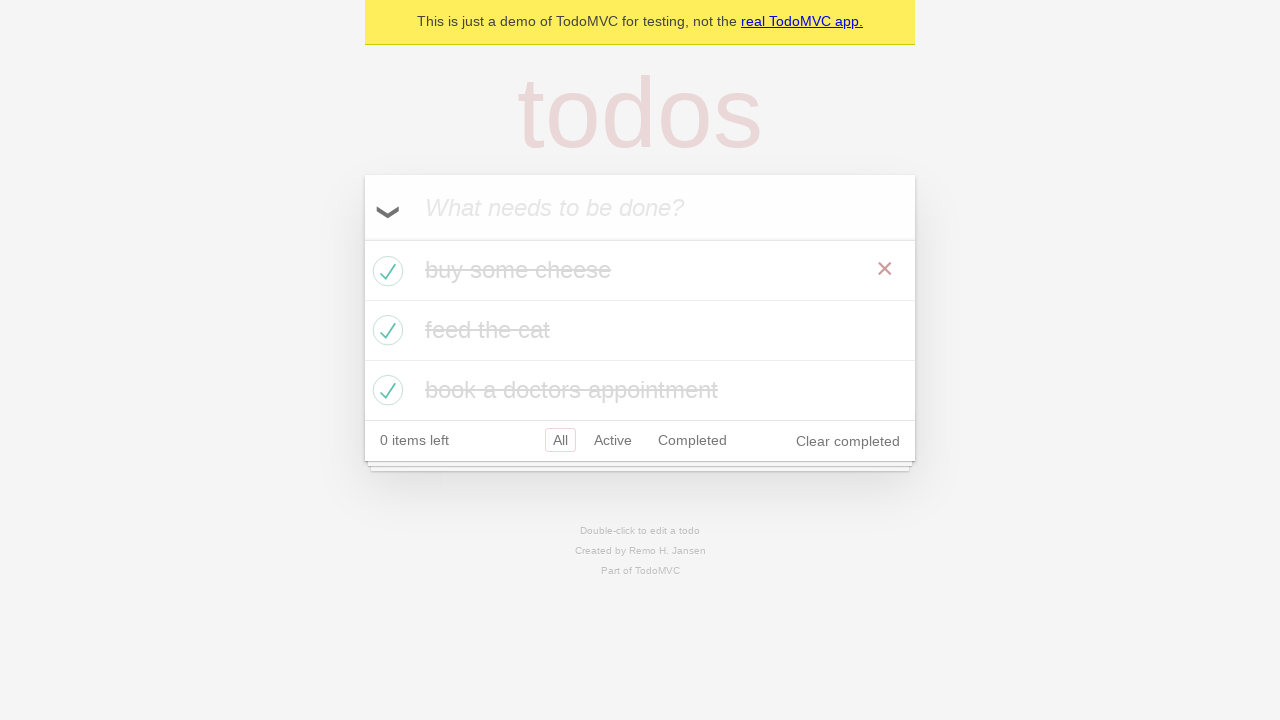